Tests sortable data tables by clicking on column headers to sort table data

Starting URL: https://the-internet.herokuapp.com/tables

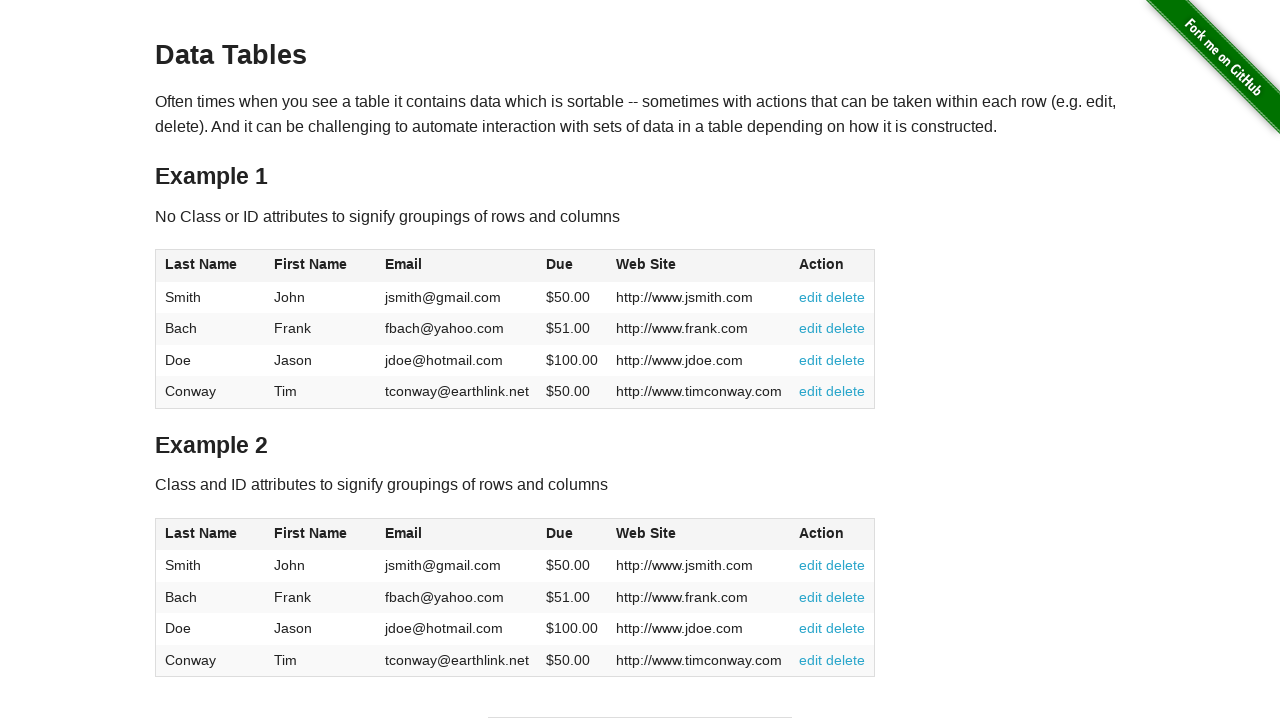

Waited for tables to load
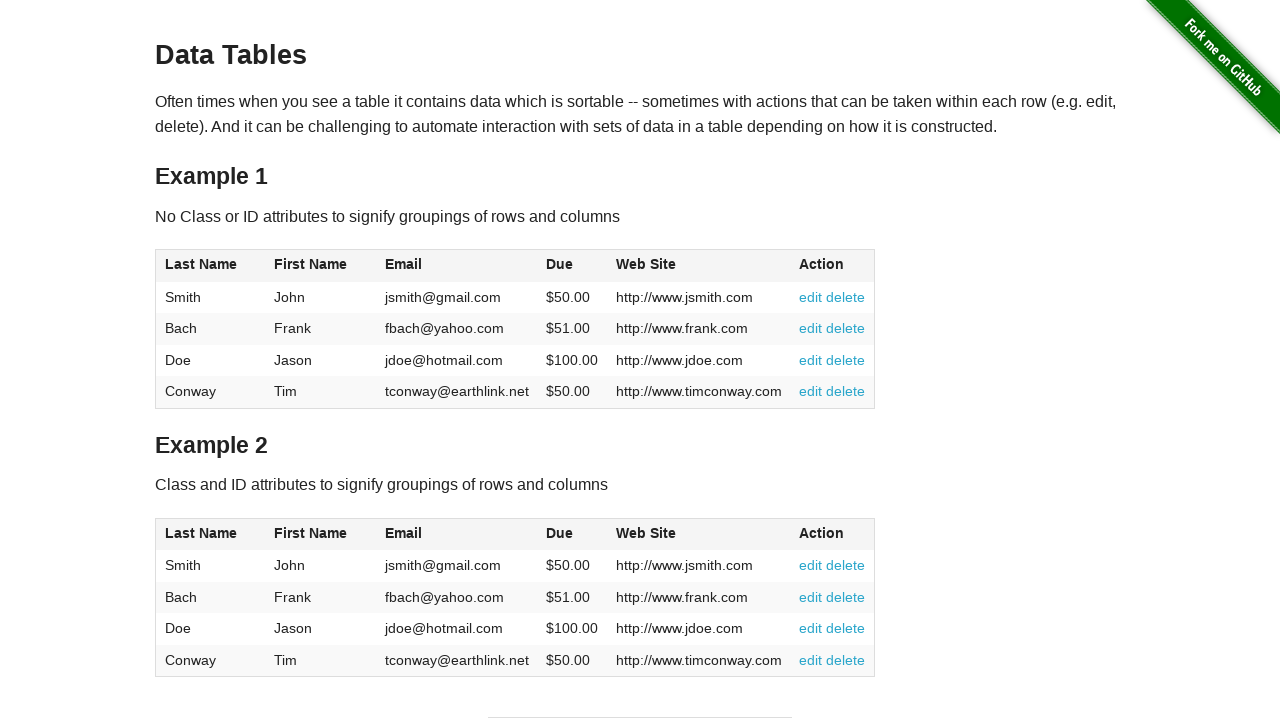

Clicked Last Name column header to sort Table 2 at (210, 534) on #table2 th:has-text('Last Name')
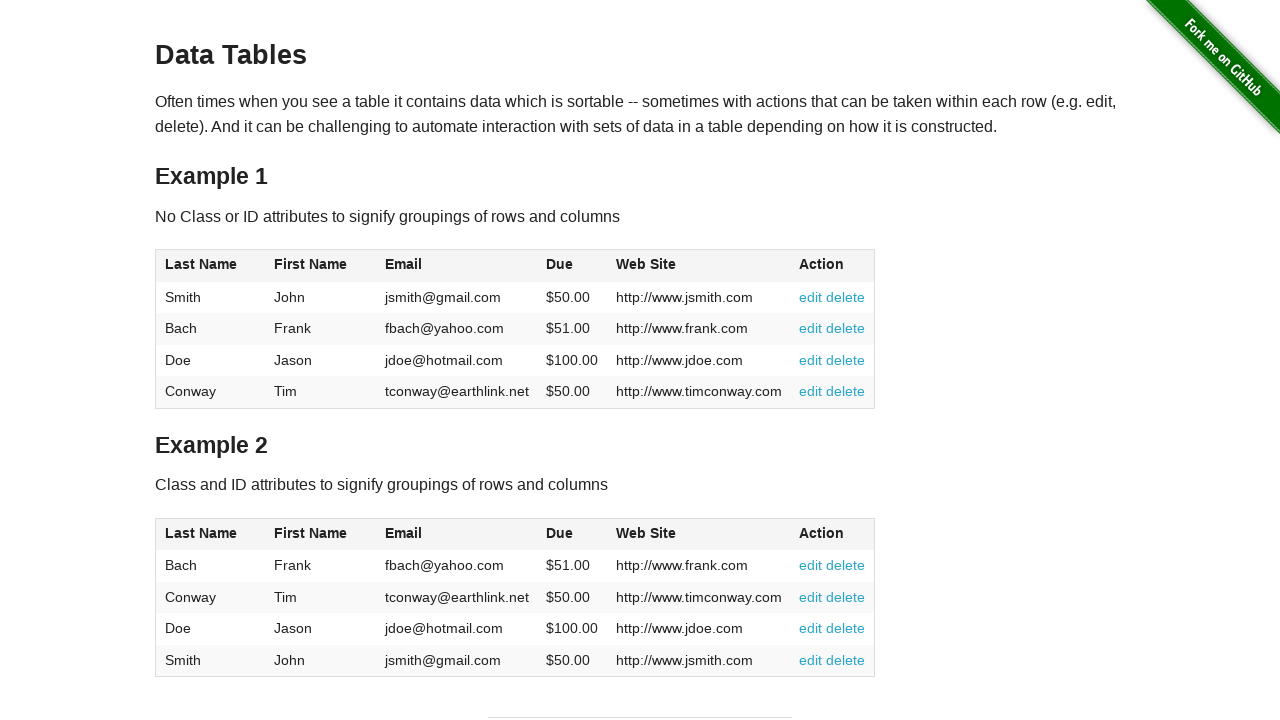

Verified Table 2 sorted by Last Name with Bach at top
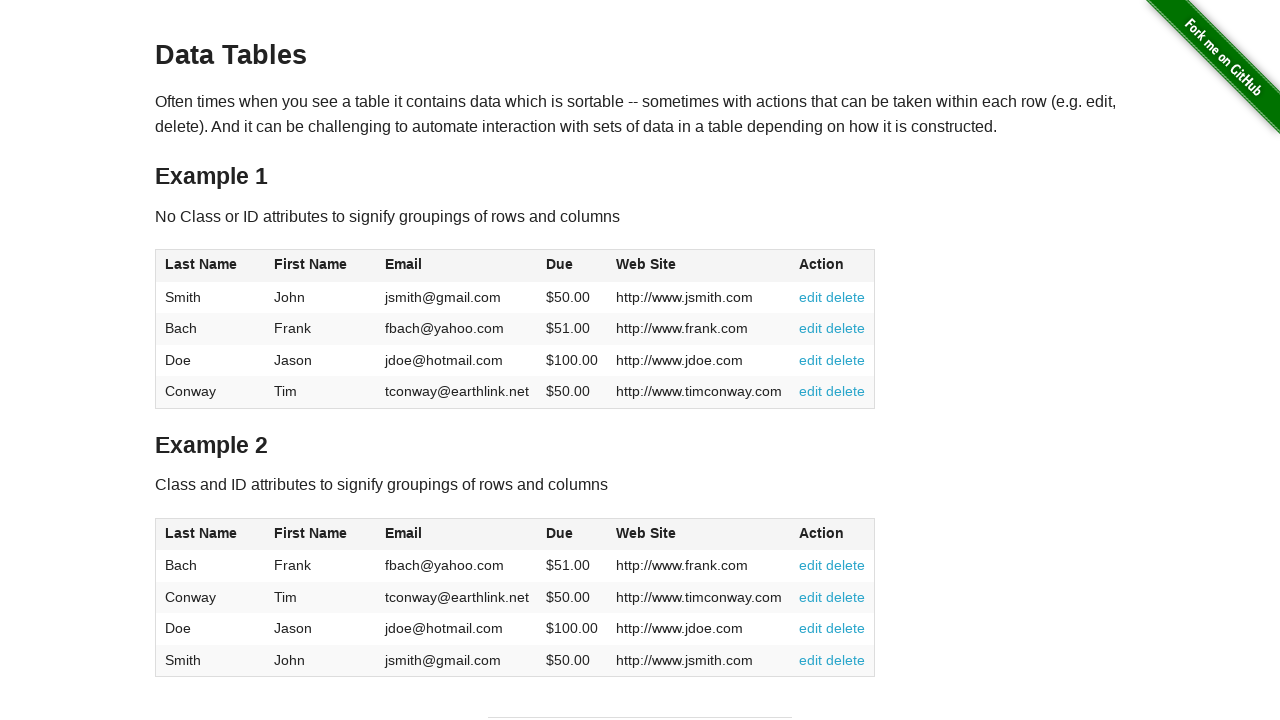

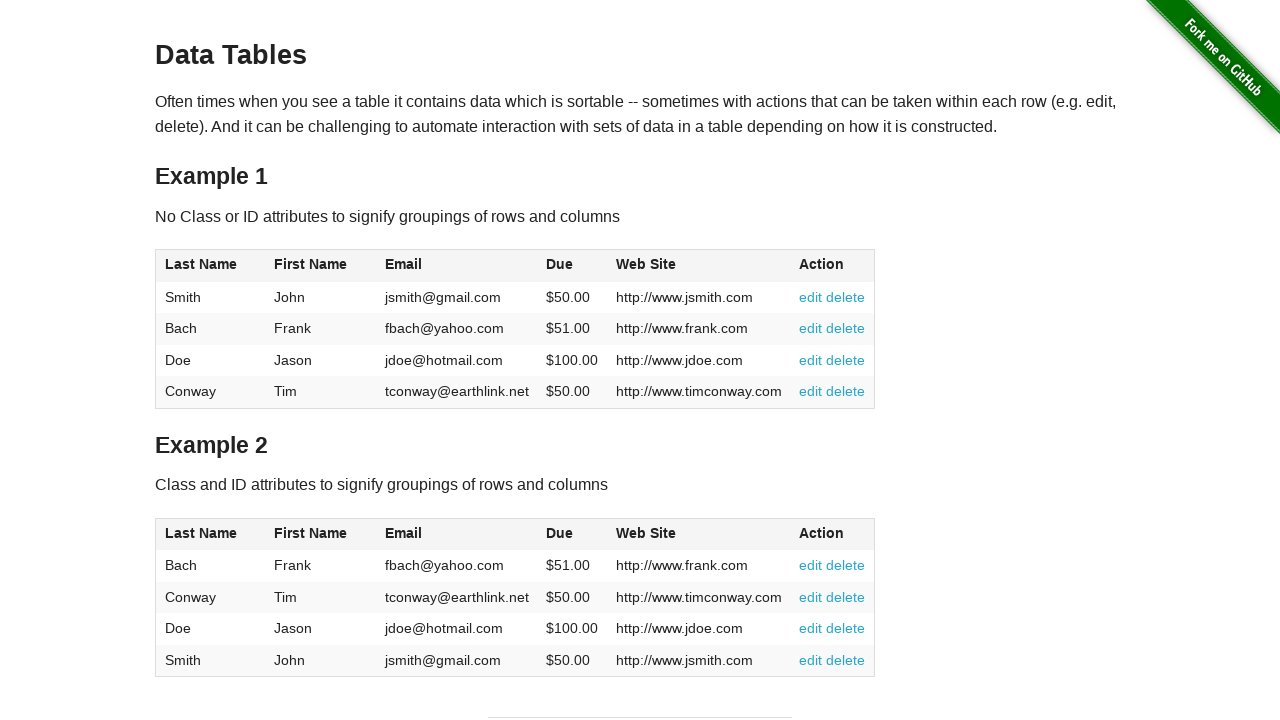